Tests form interactions by clicking through gender radio buttons and selecting the "Reading" checkbox from hobbies

Starting URL: https://demoqa.com/automation-practice-form

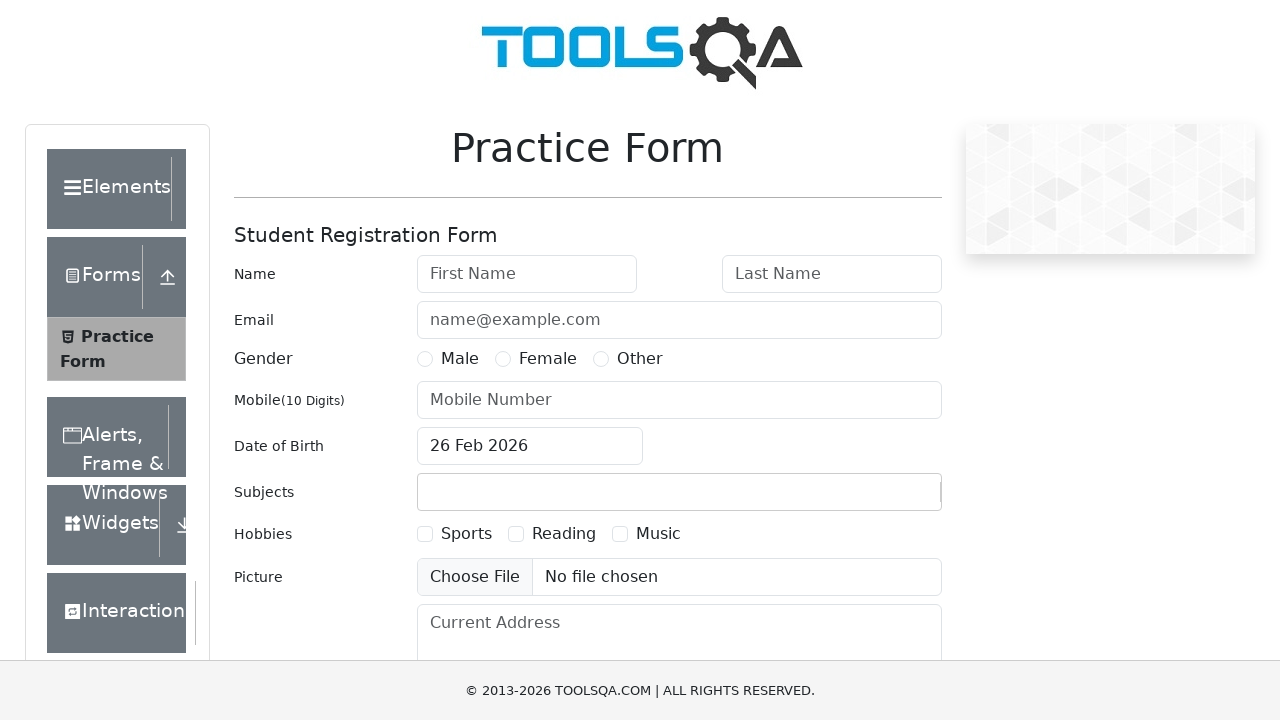

Clicked on Female gender radio button at (548, 359) on label[for='gender-radio-2']
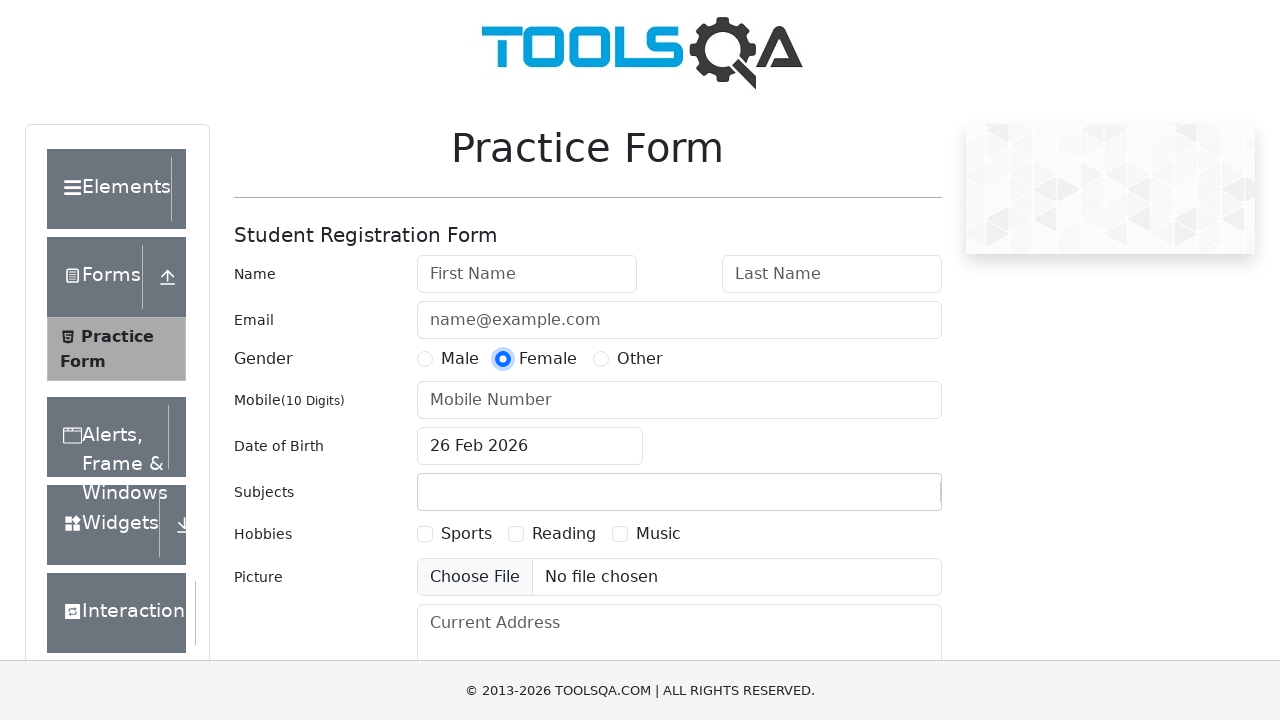

Clicked on a gender radio button at (460, 359) on label[for^='gender-radio'] >> nth=0
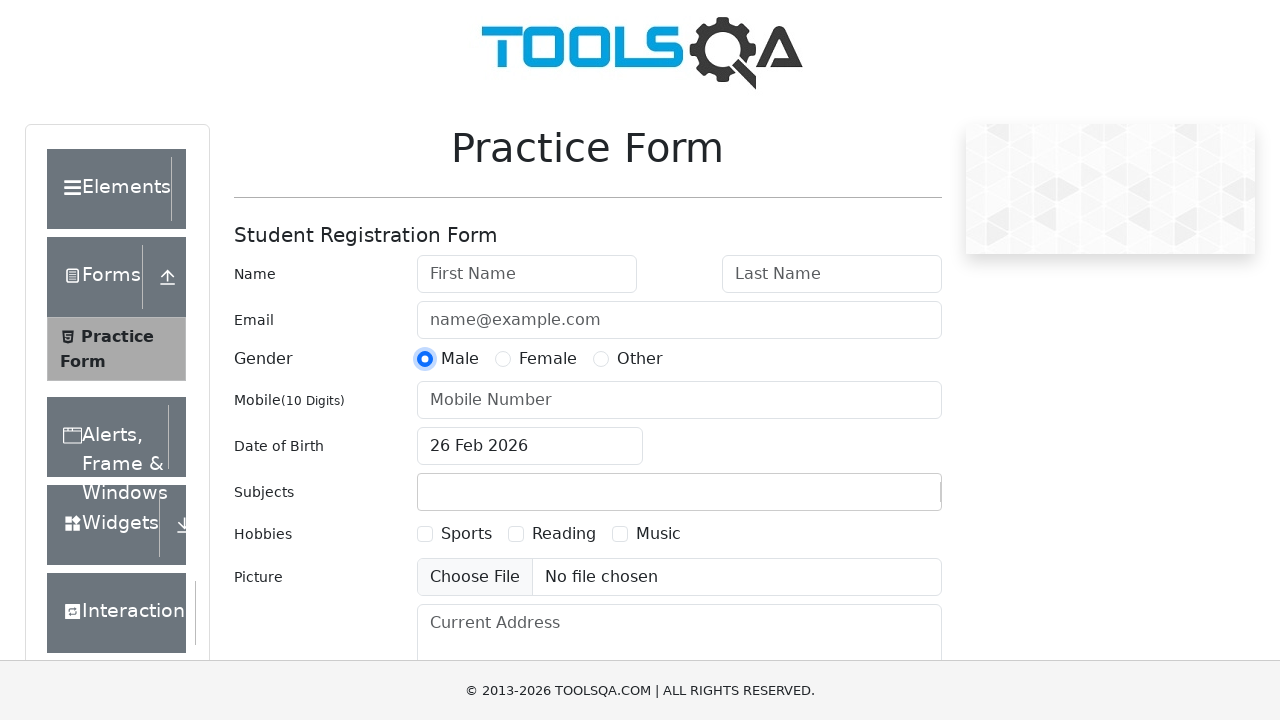

Waited 1000ms for radio button interaction
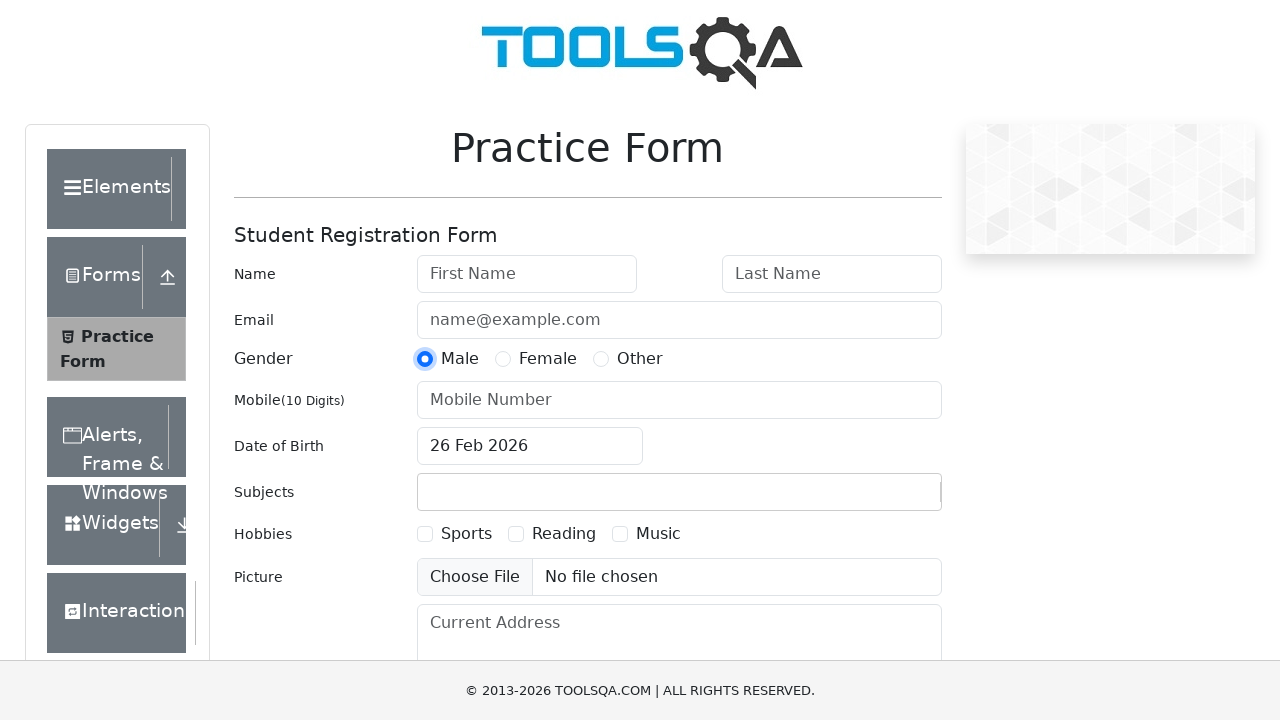

Clicked on a gender radio button at (548, 359) on label[for^='gender-radio'] >> nth=1
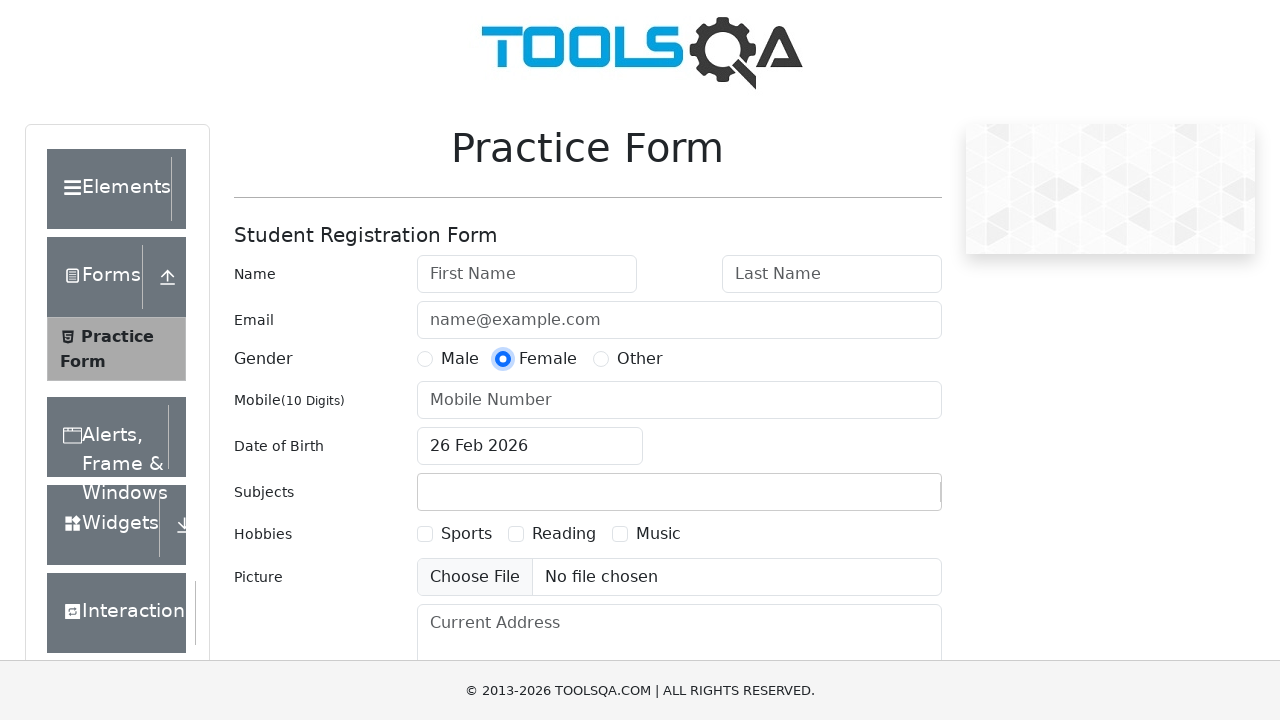

Waited 1000ms for radio button interaction
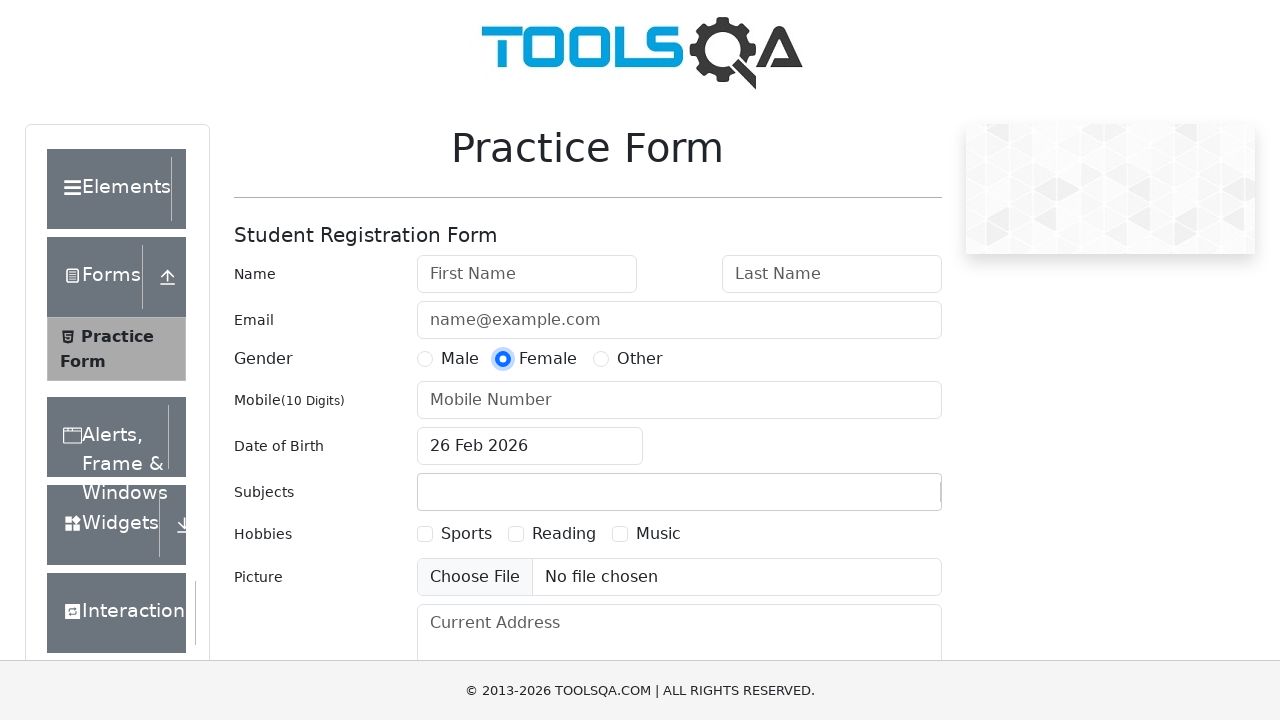

Clicked on a gender radio button at (640, 359) on label[for^='gender-radio'] >> nth=2
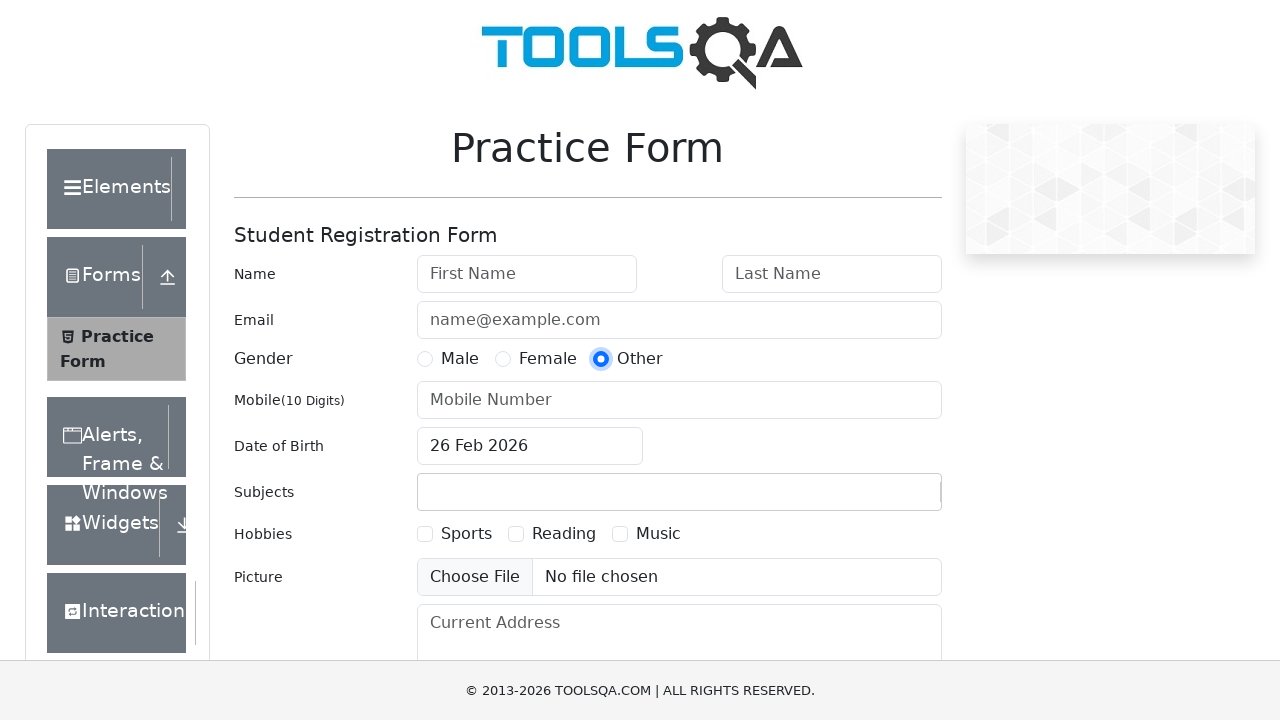

Waited 1000ms for radio button interaction
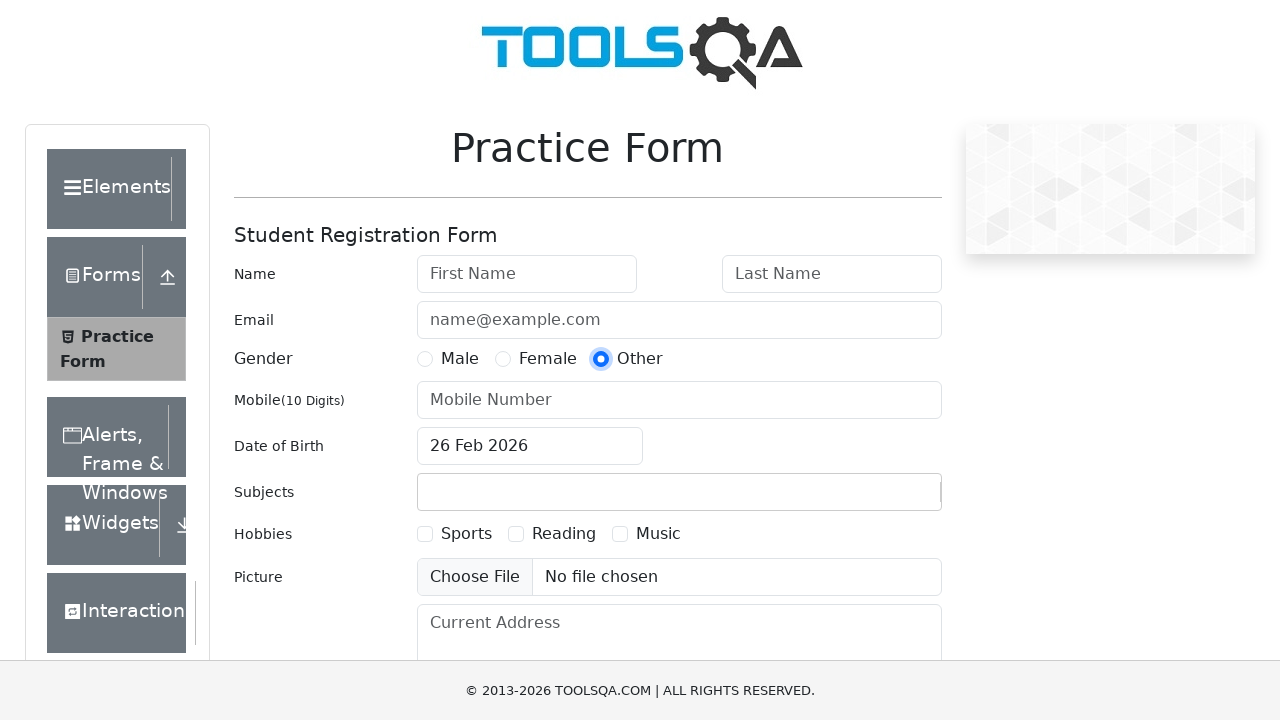

Clicked on Reading checkbox from hobbies at (564, 534) on xpath=//label[contains(@for,'hobbies-checkbox')] >> nth=1
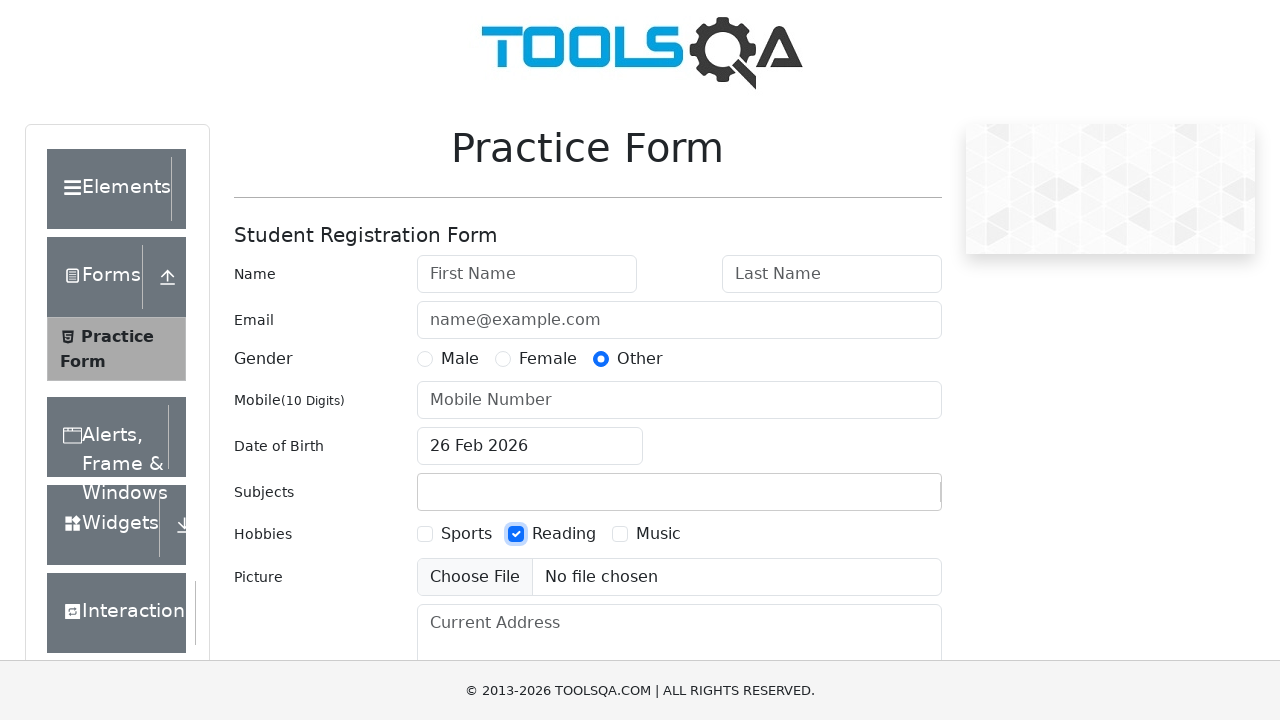

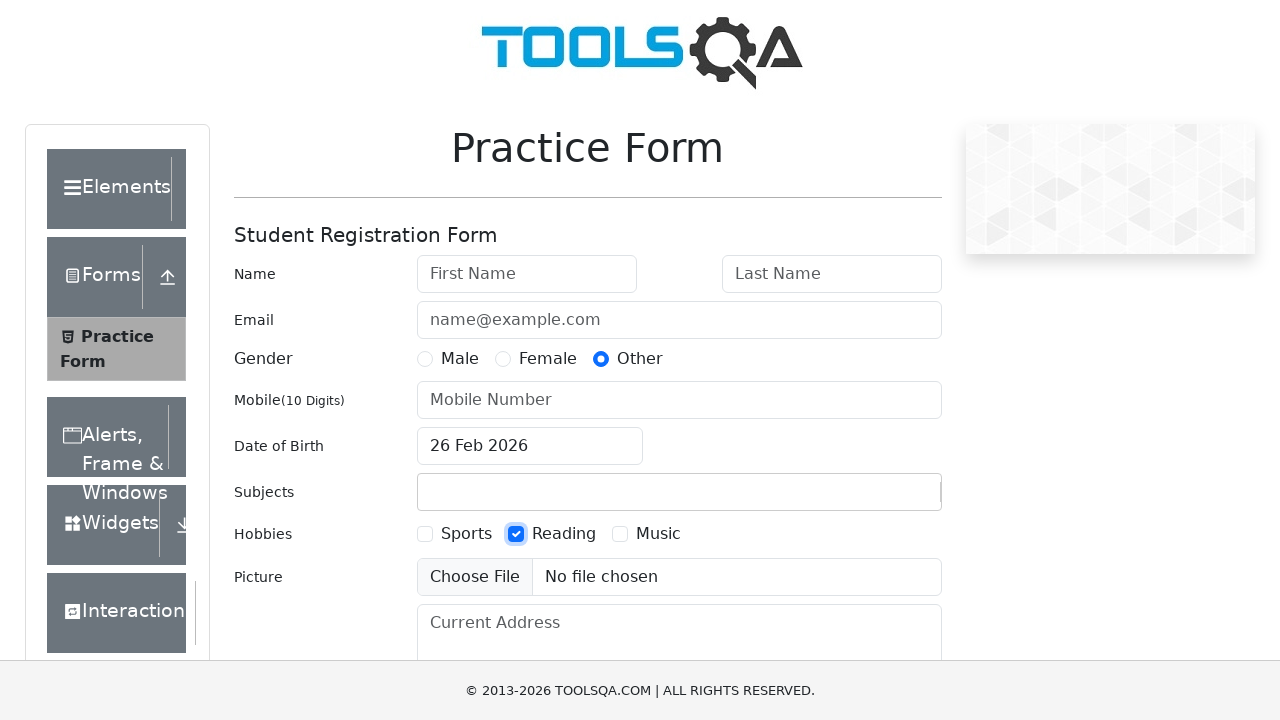